Verifies the text content of a specific input field

Starting URL: https://letcode.in/test

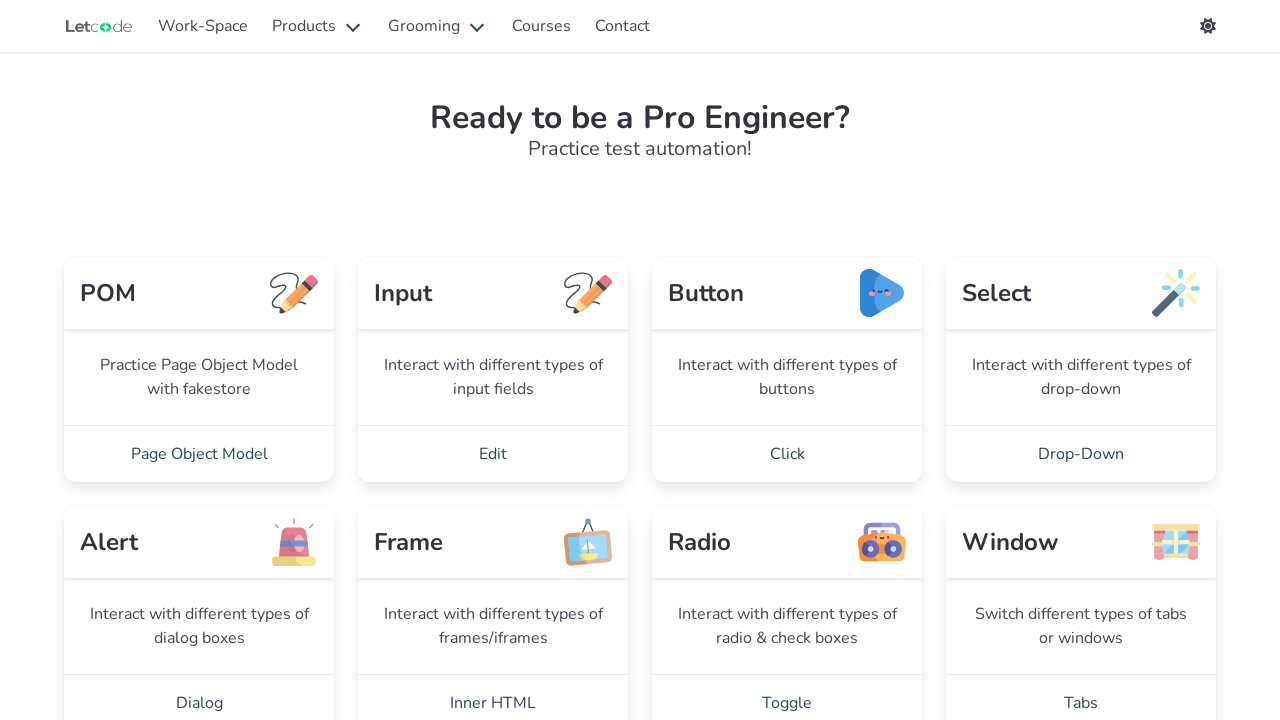

Clicked Edit link to navigate to input page at (493, 454) on xpath=//a[@href='/edit']
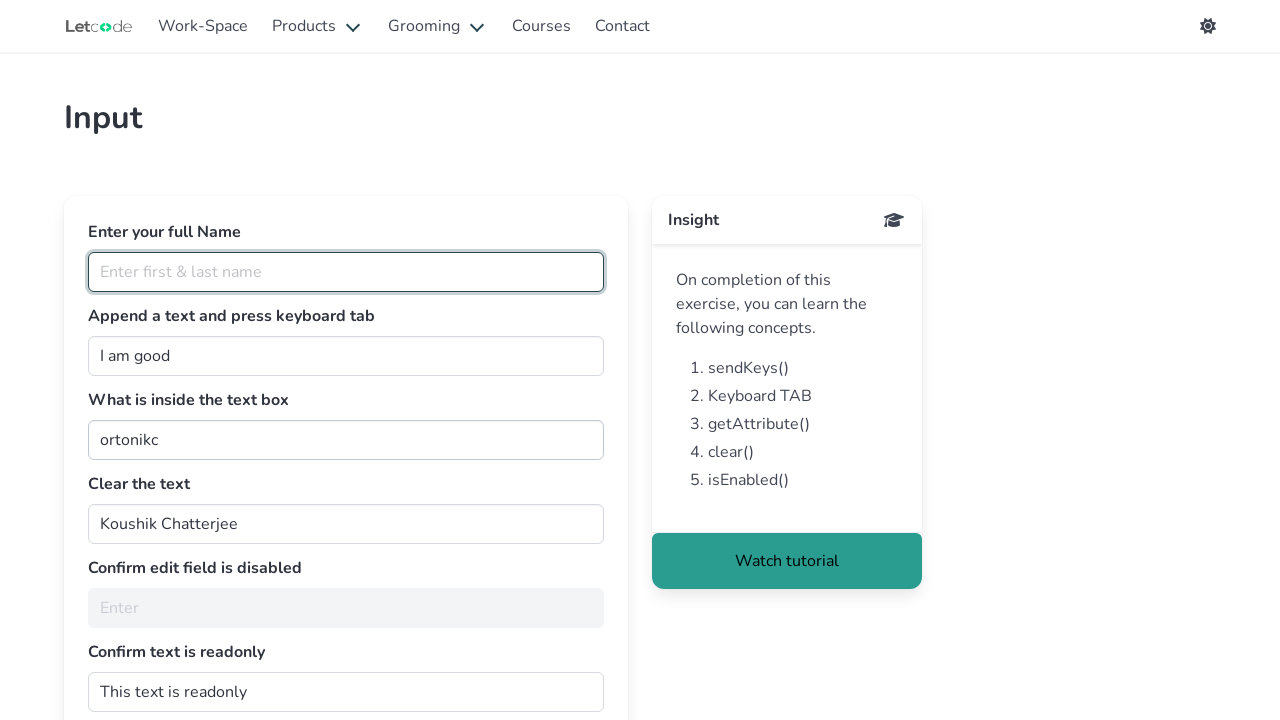

Input page loaded with heading visible
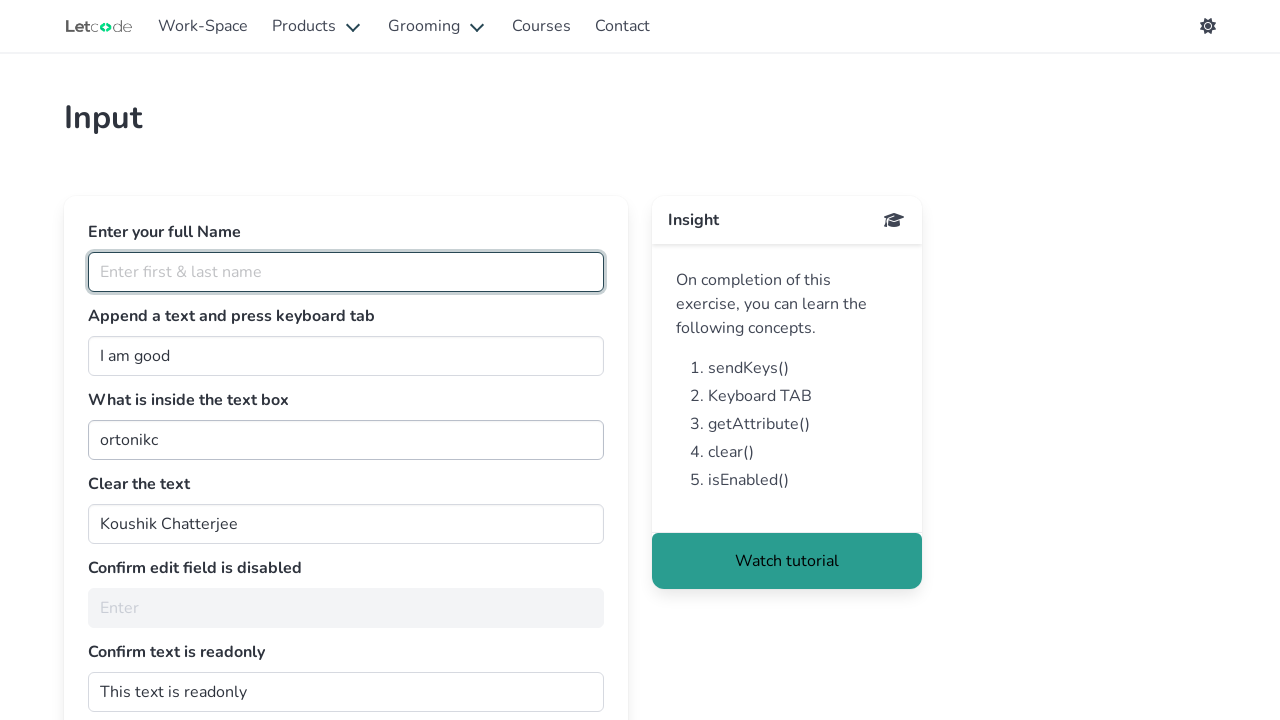

Retrieved text content from input field #getMe for verification
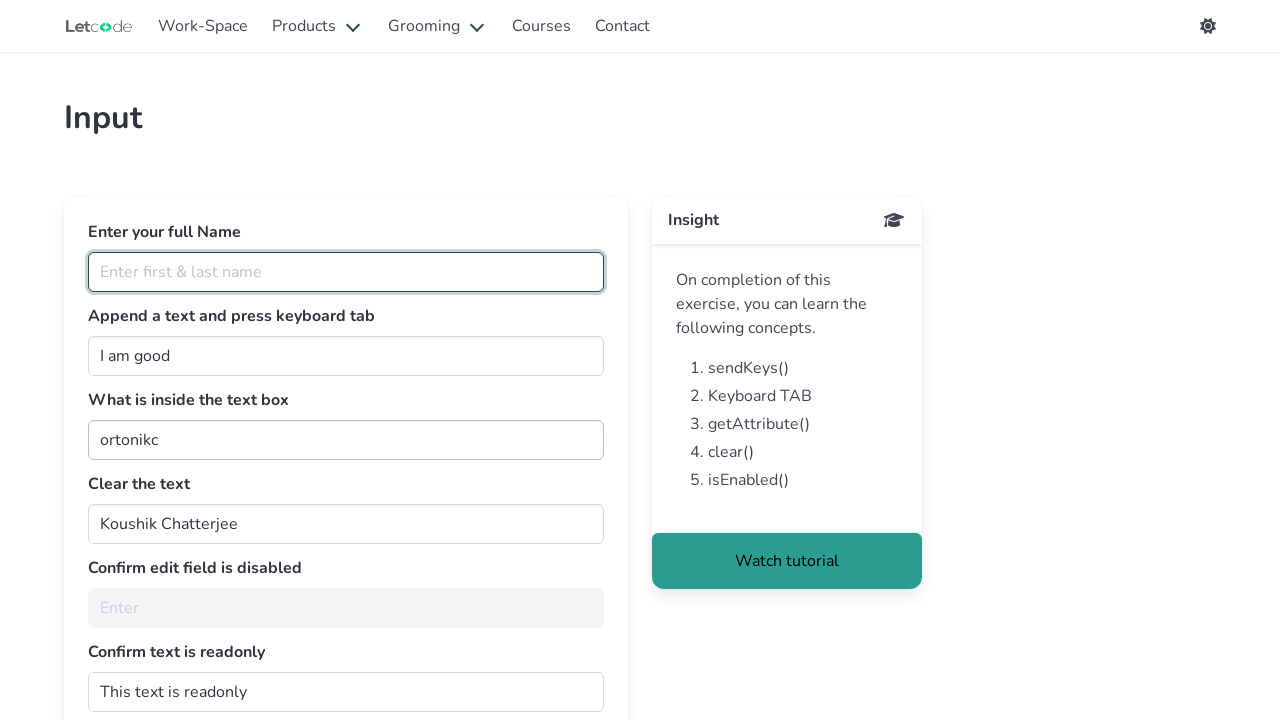

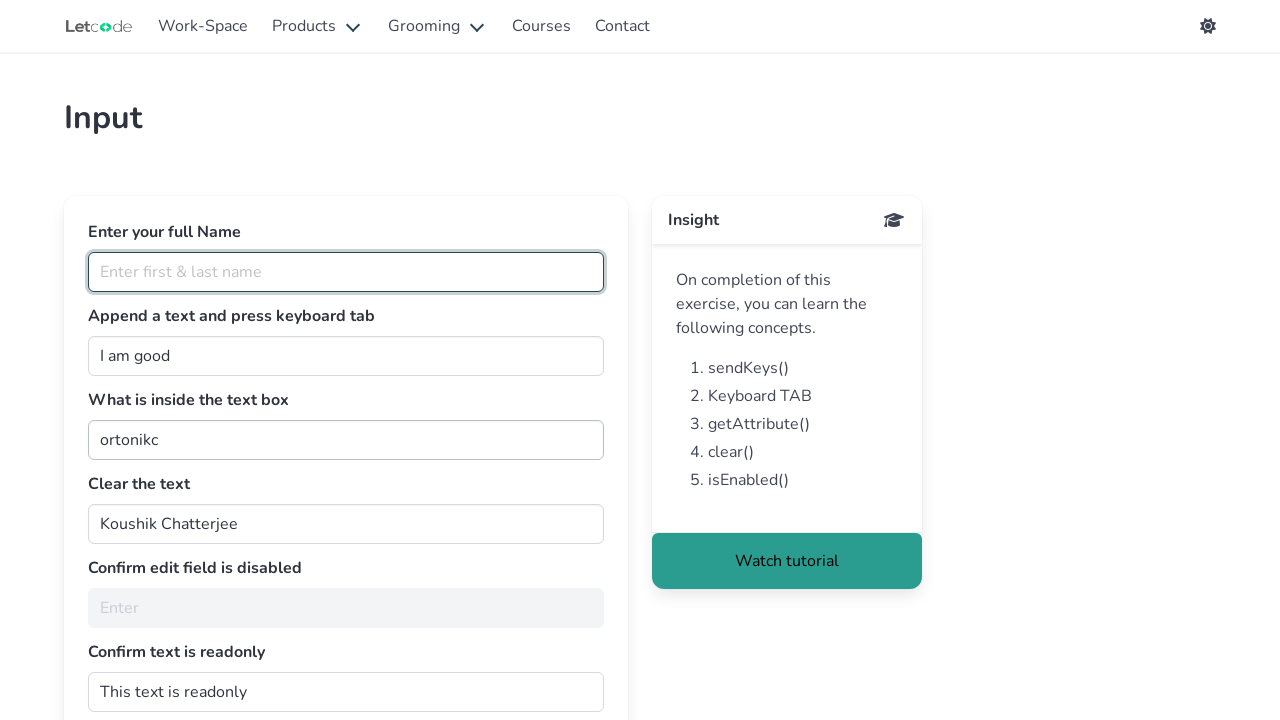